Navigates to Vimeo categories page and verifies that category links are displayed, then navigates to a specific category page to verify video listings load properly.

Starting URL: https://vimeo.com/categories

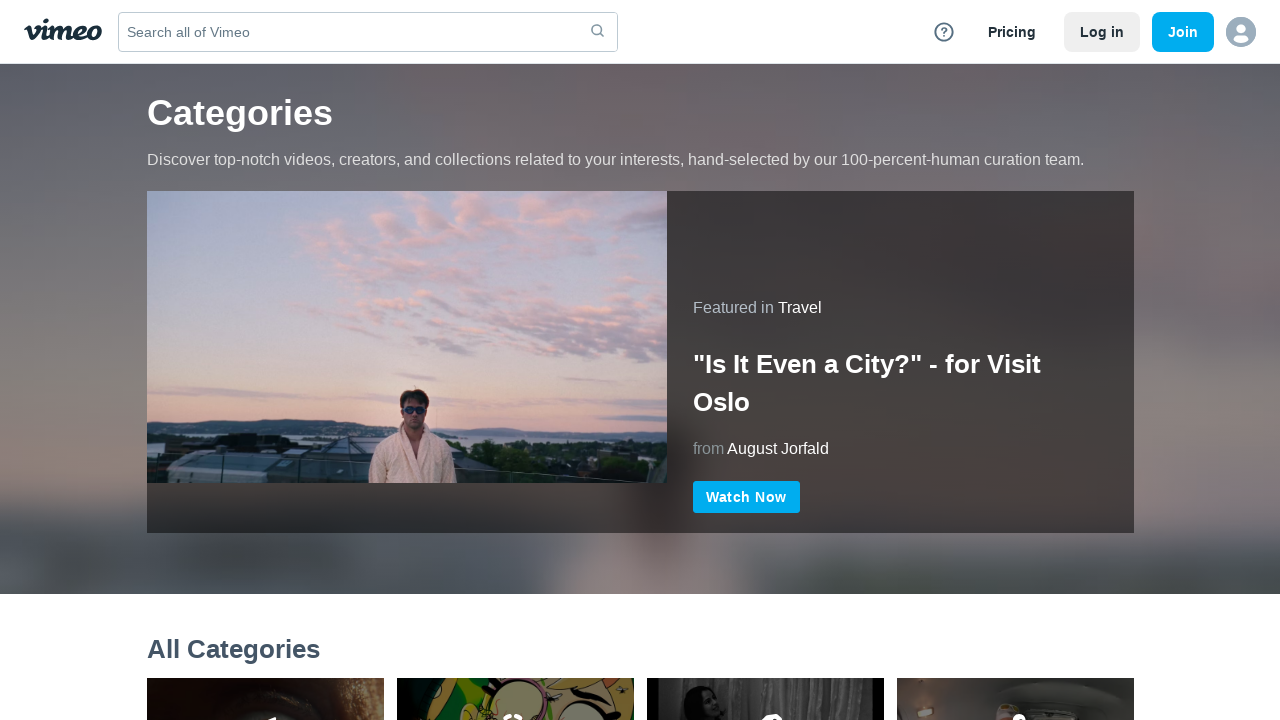

Waited for category links to load on categories page
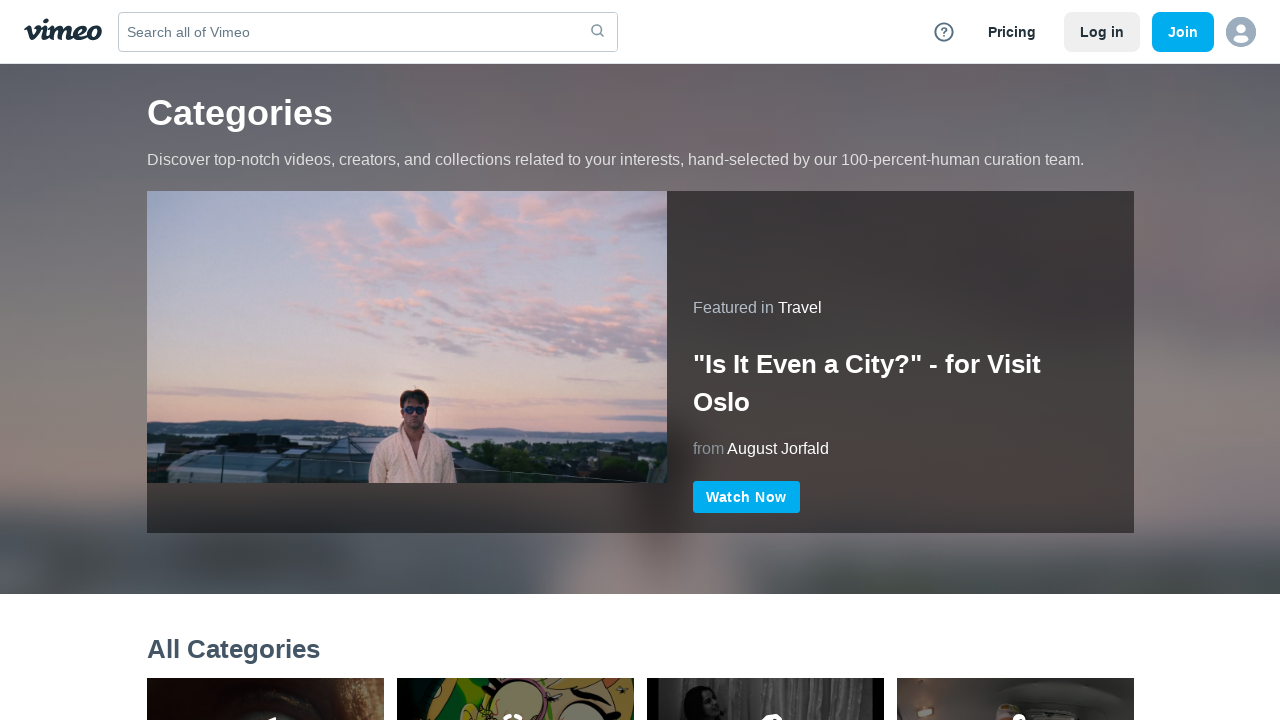

Located first category link
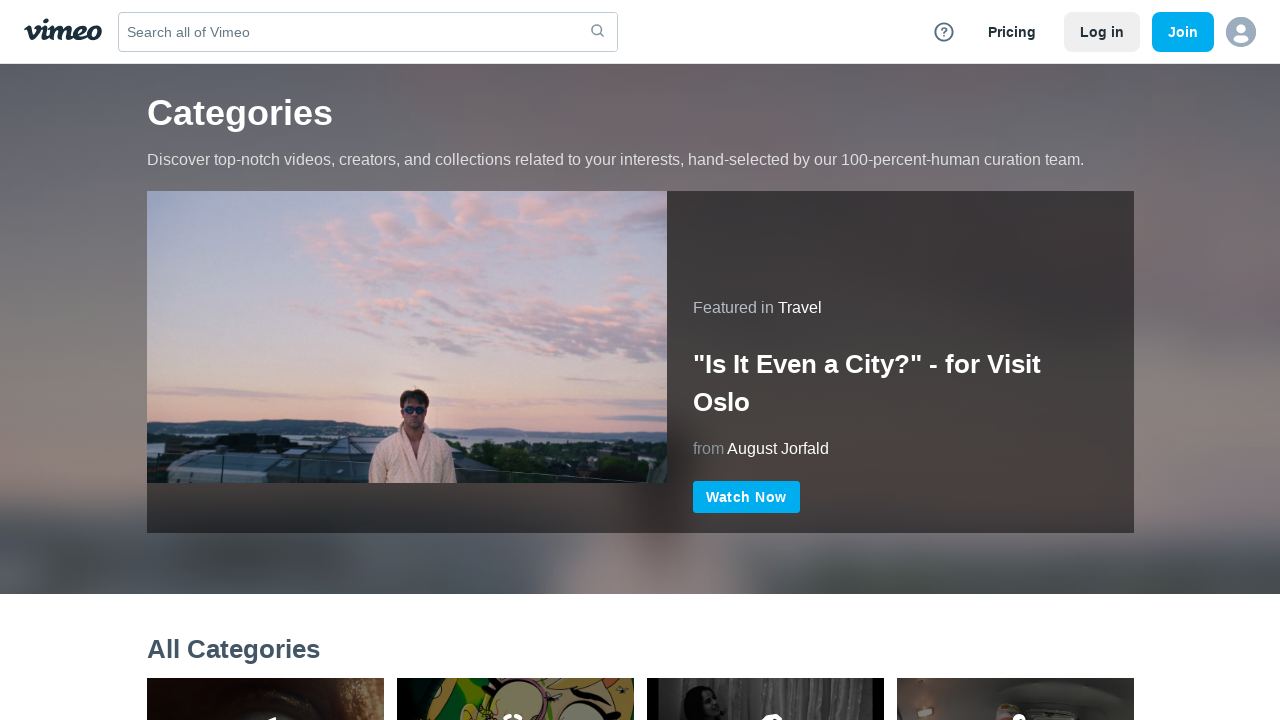

Retrieved href attribute from first category link
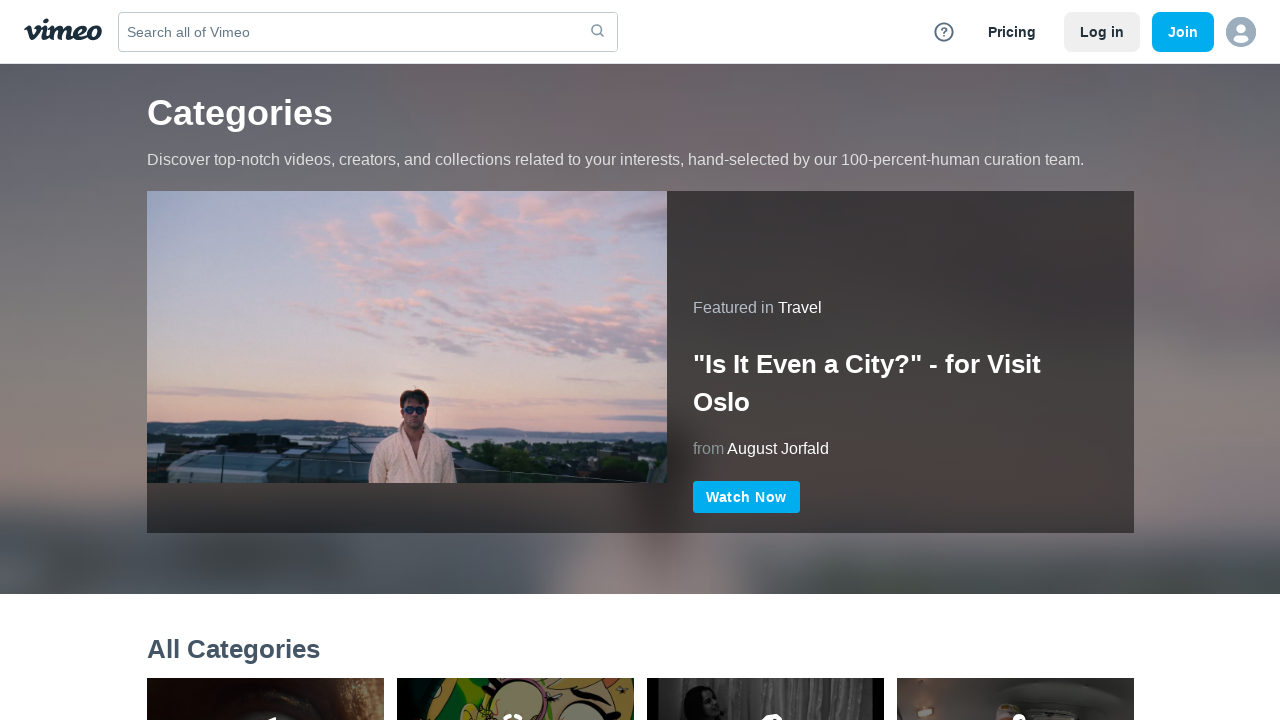

Extracted category name: adsandcommercials
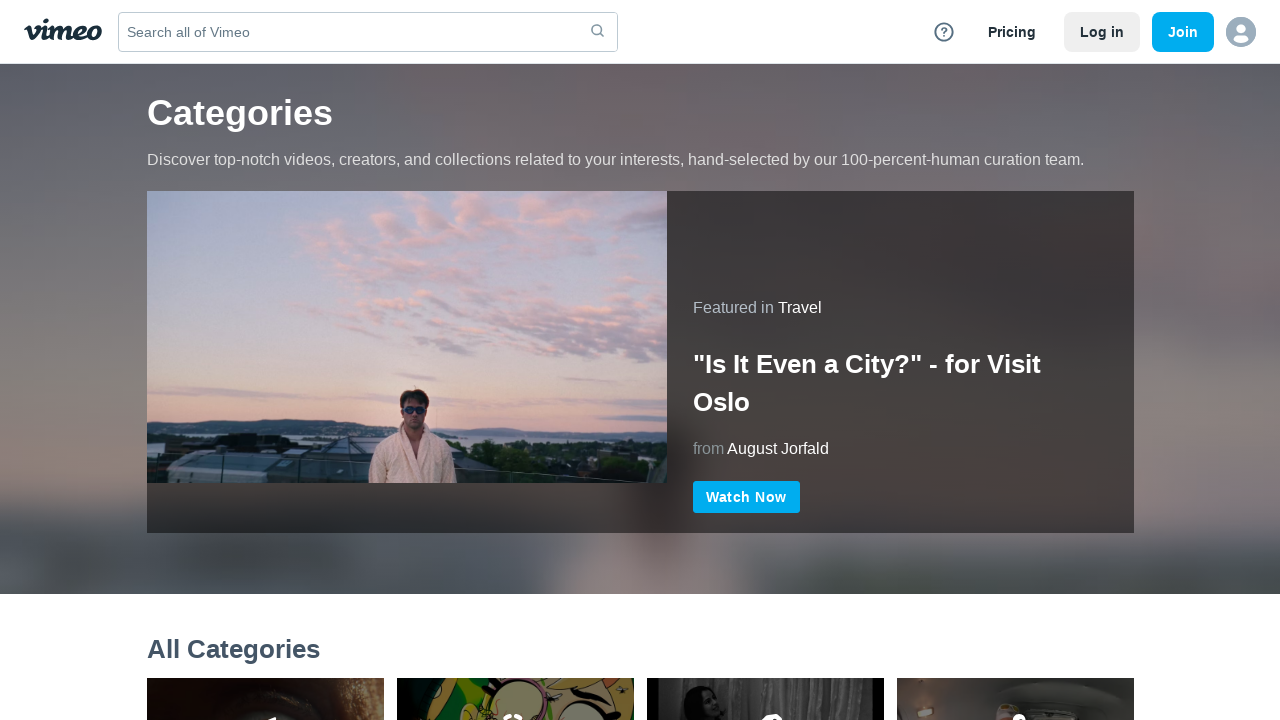

Navigated to category videos page for 'adsandcommercials'
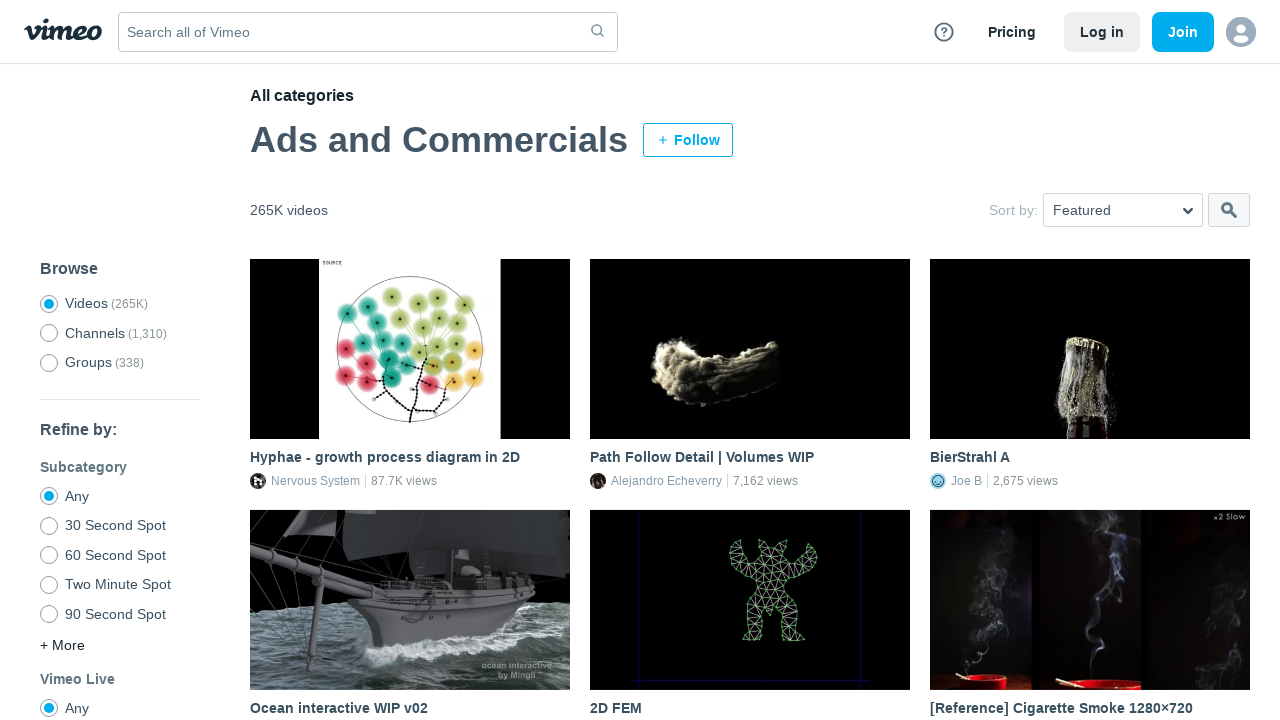

Video list items loaded successfully
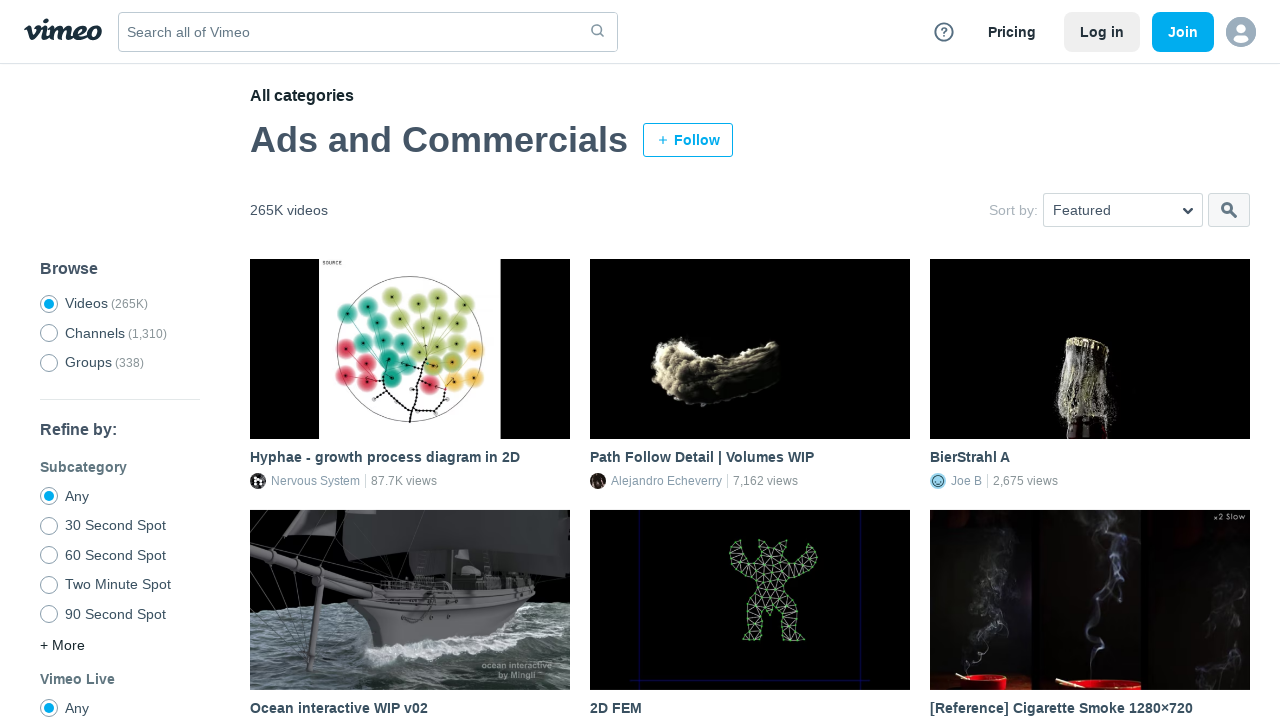

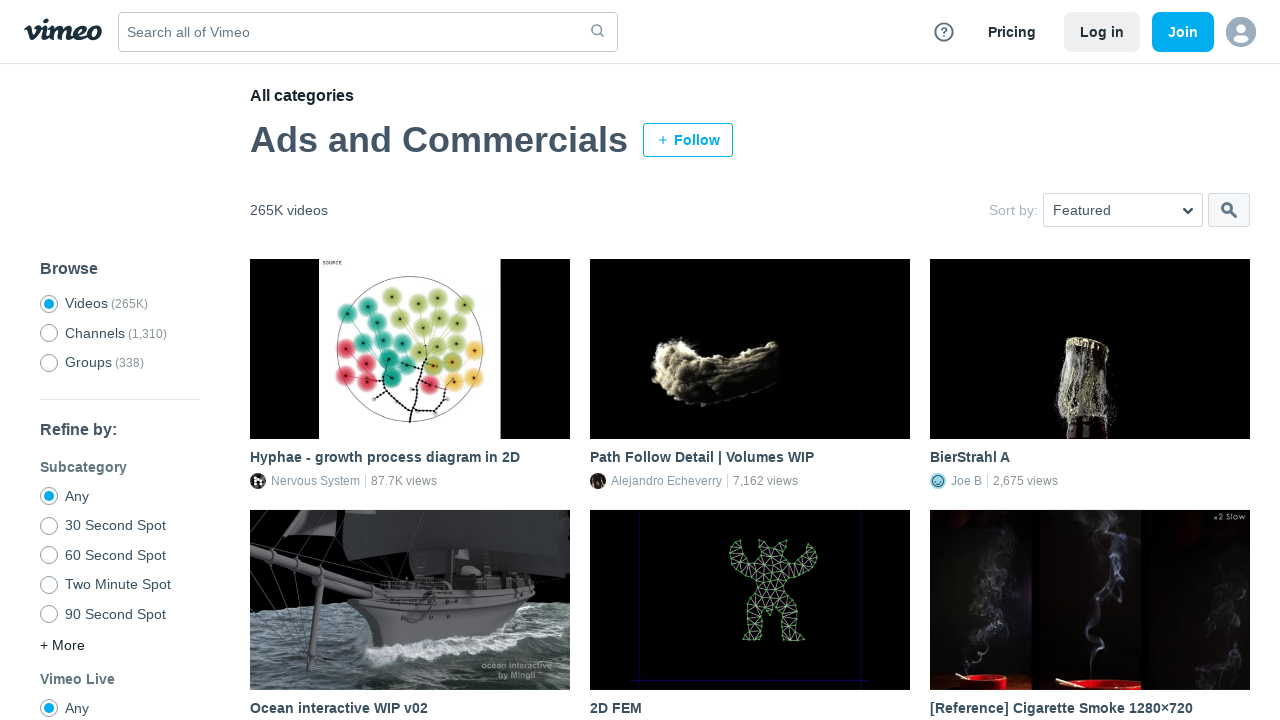